Tests a web form by filling in text input, password, and textarea fields, then verifying the values and checking disabled/readonly field states.

Starting URL: https://bonigarcia.dev/selenium-webdriver-java/web-form.html

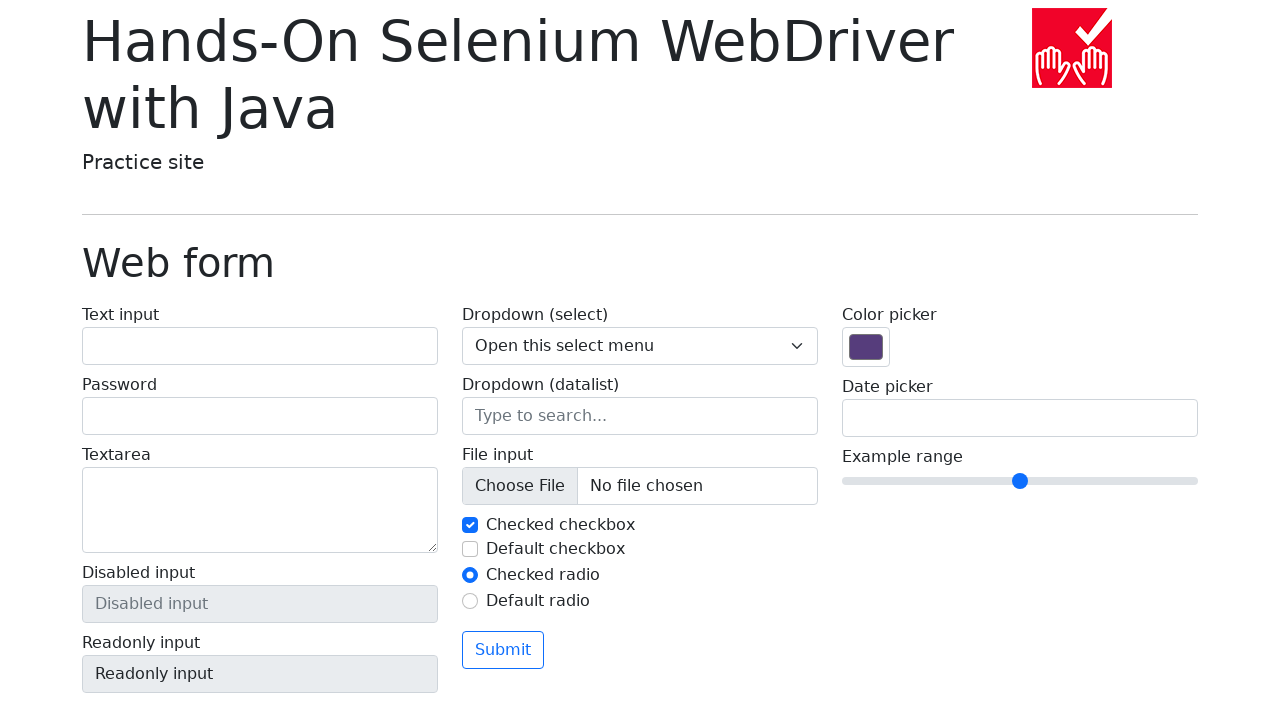

Navigated to web form page
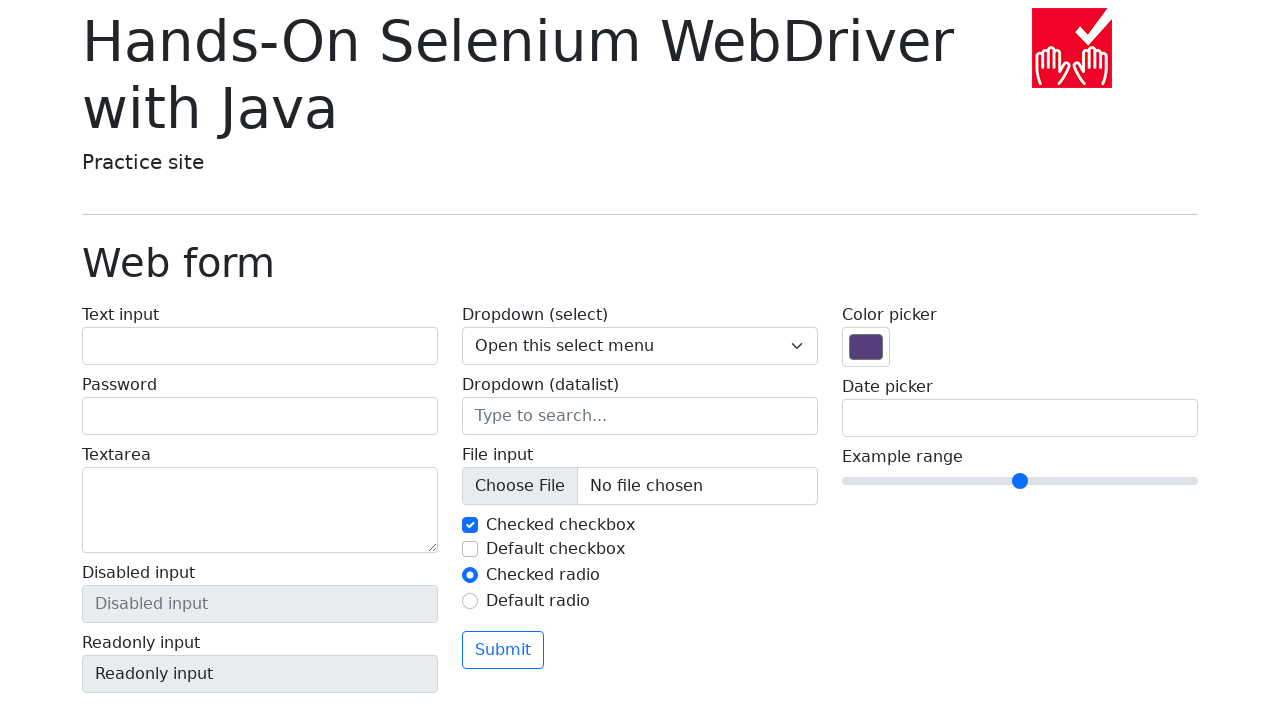

Filled name field with 'Michael Thompson' on #my-text-id
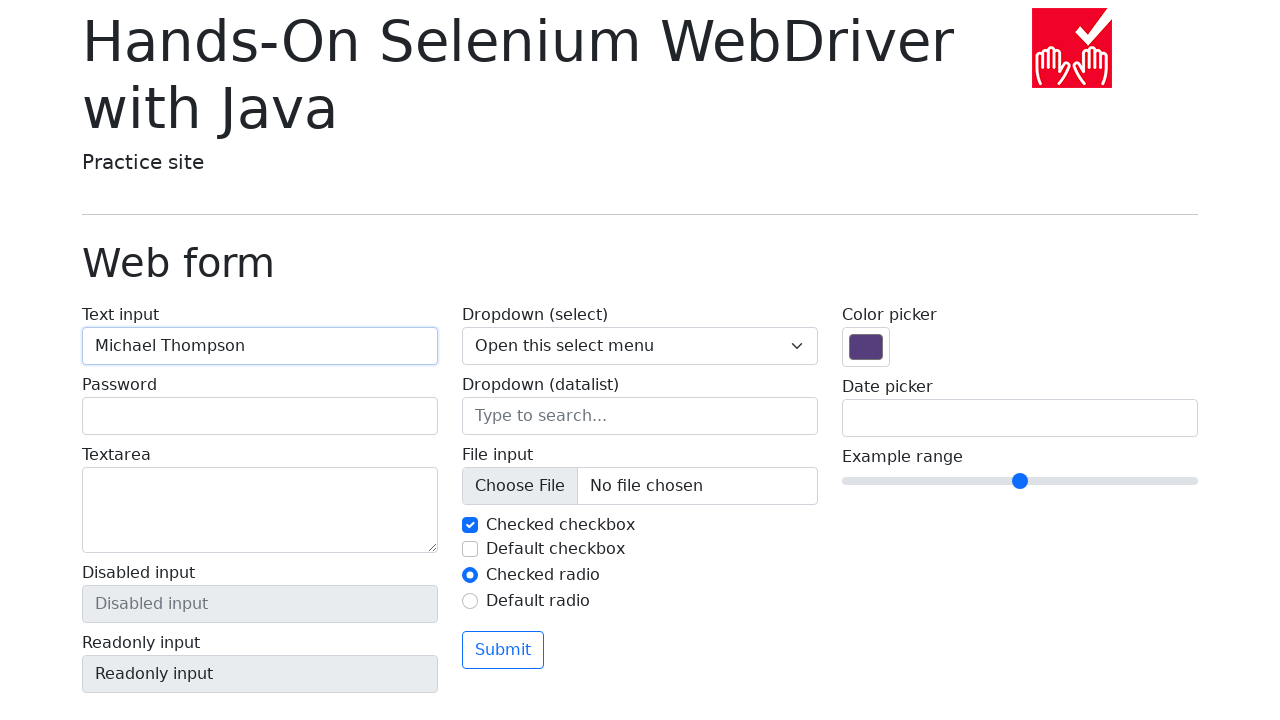

Filled password field with 'SecurePass123!' on input[type='password']
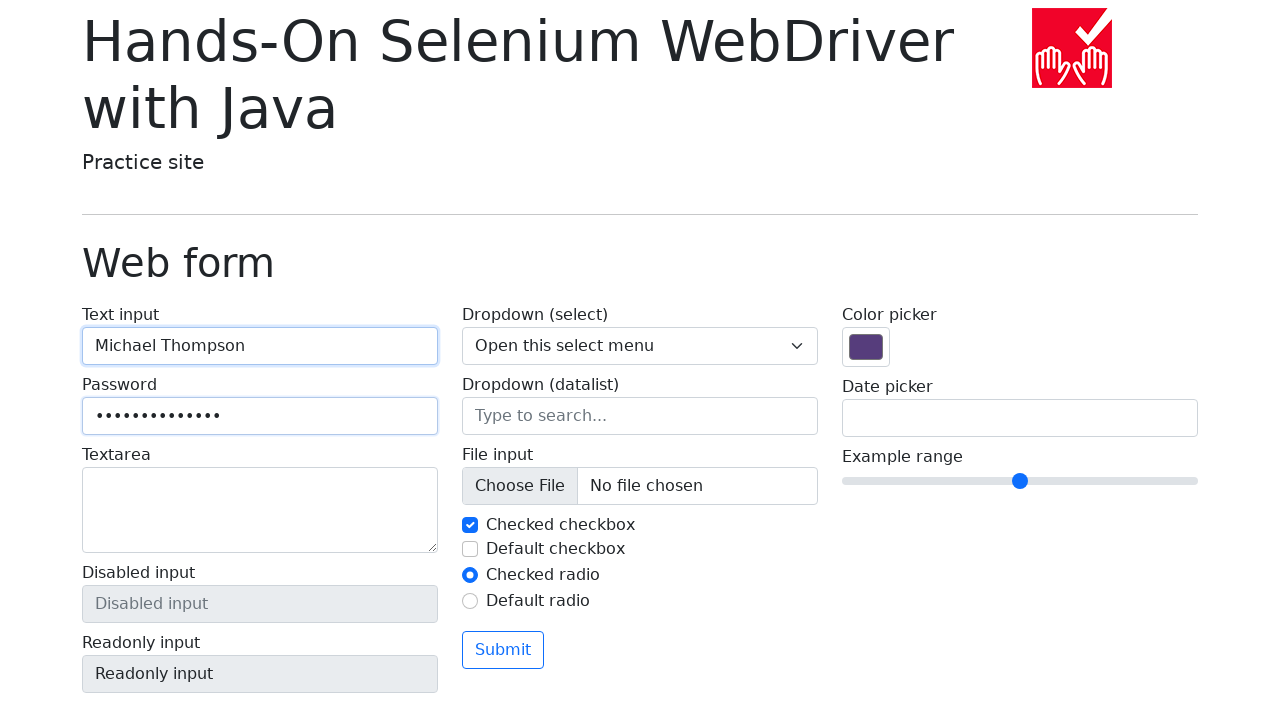

Filled textarea with sample text on textarea
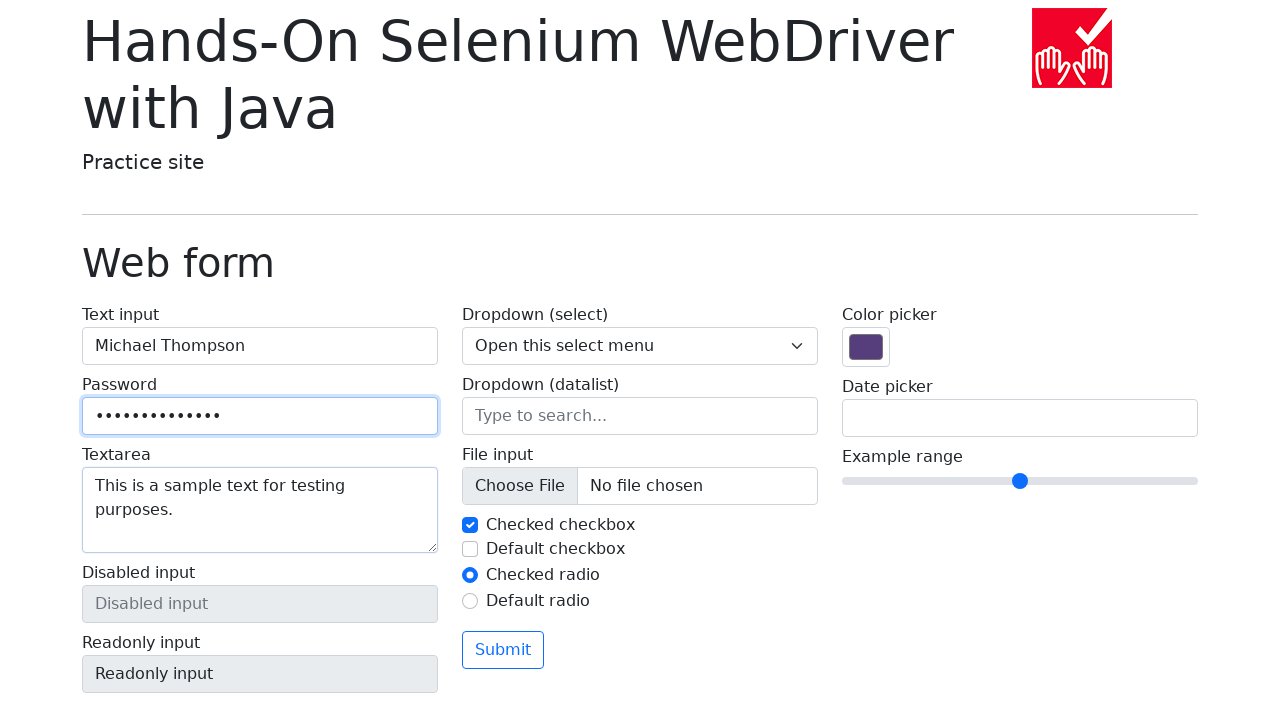

Verified disabled input field exists
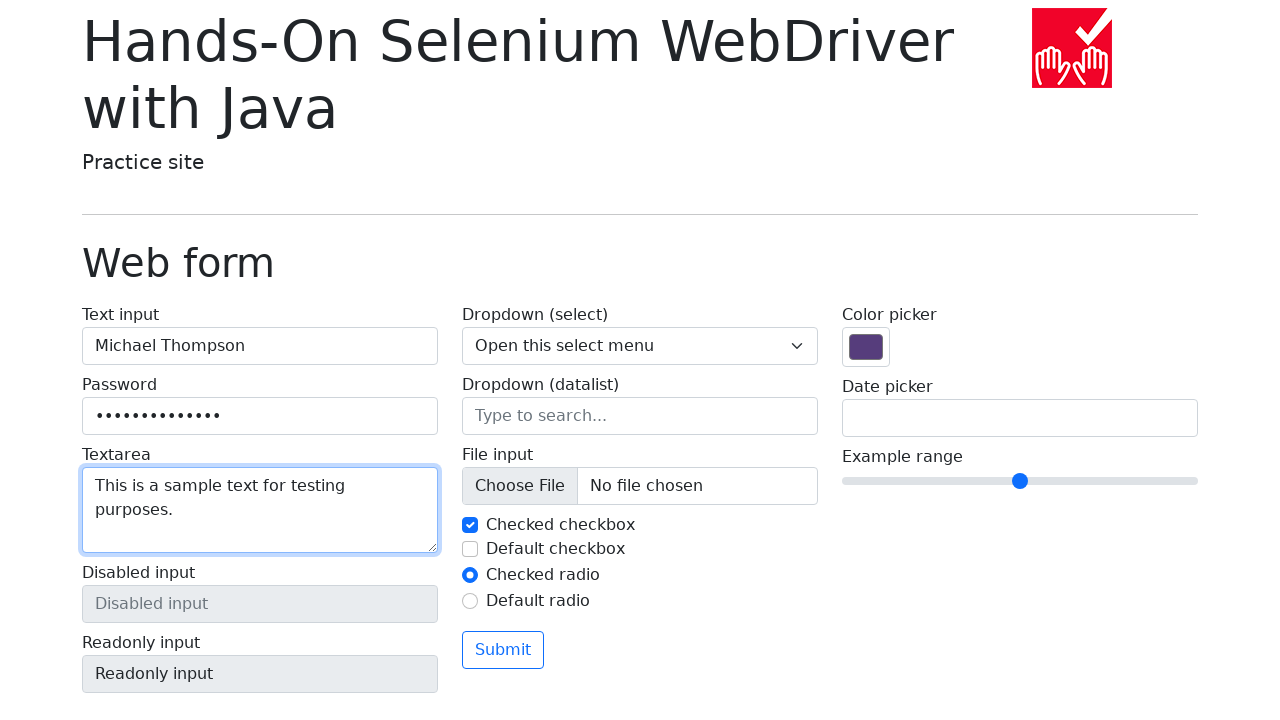

Verified readonly input field exists
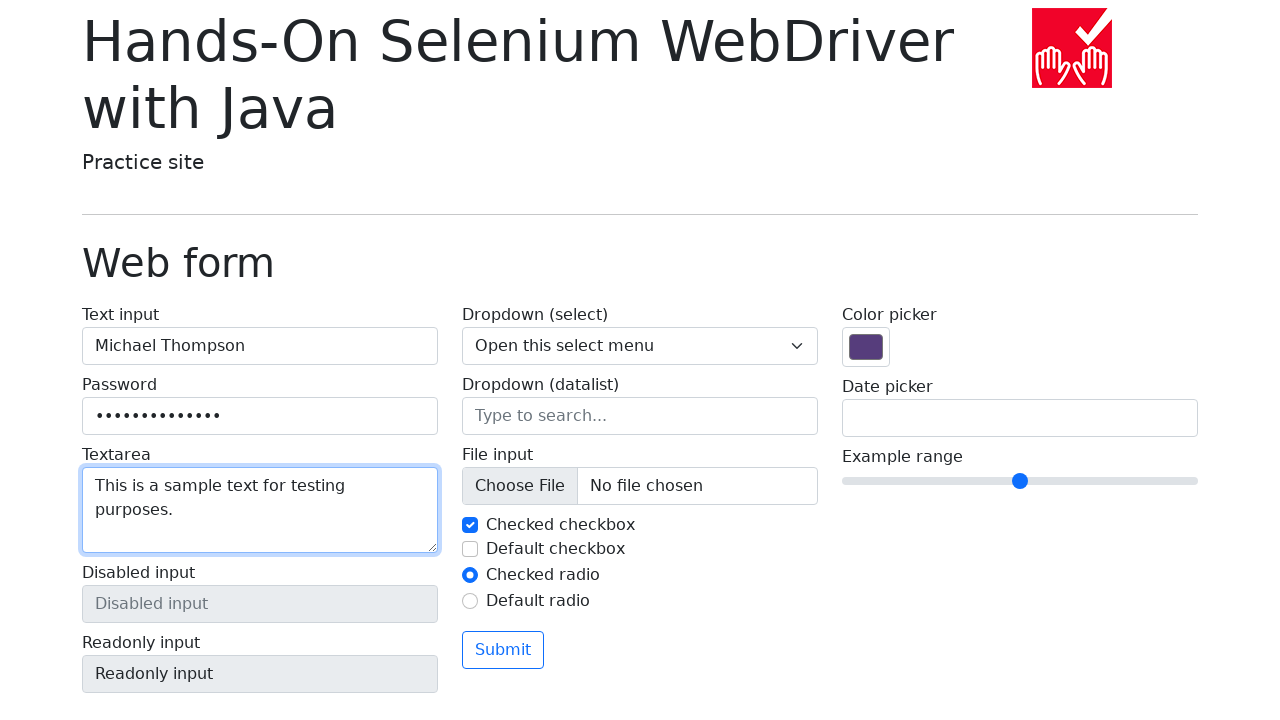

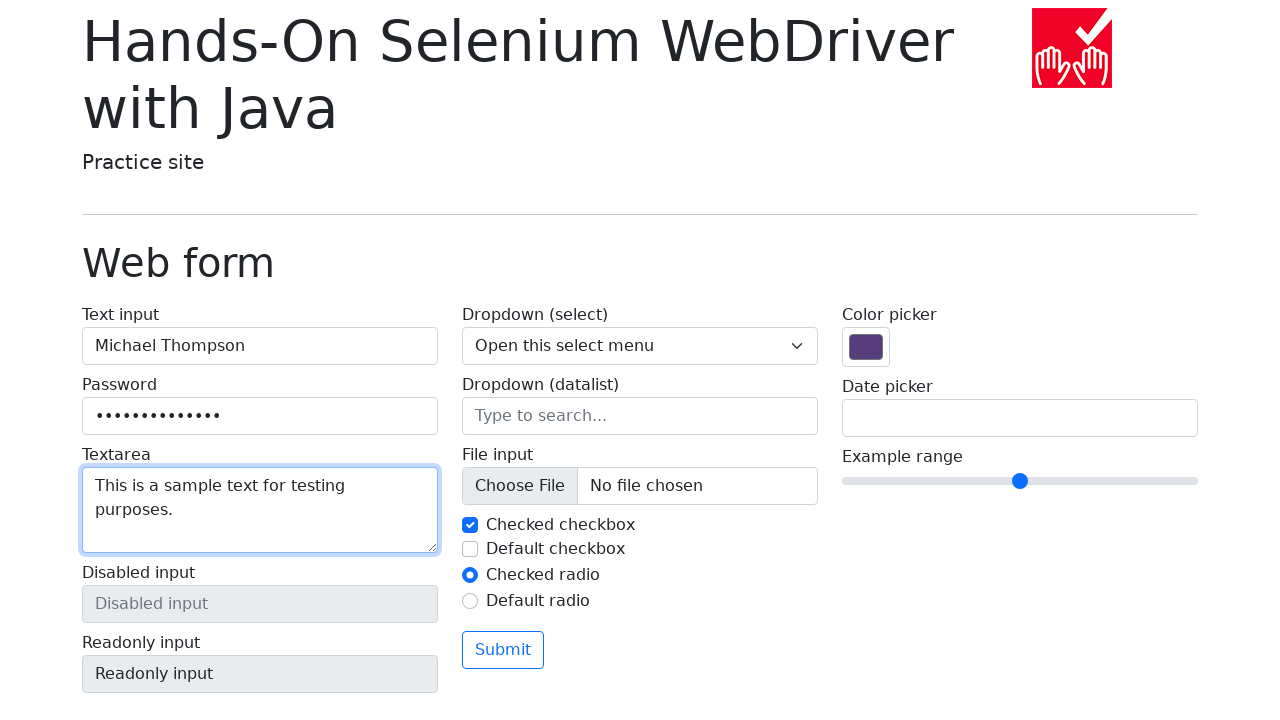